Tests DuckDuckGo search functionality by entering a search query and submitting the form, then verifying the page title contains the search term

Starting URL: https://duckduckgo.com/

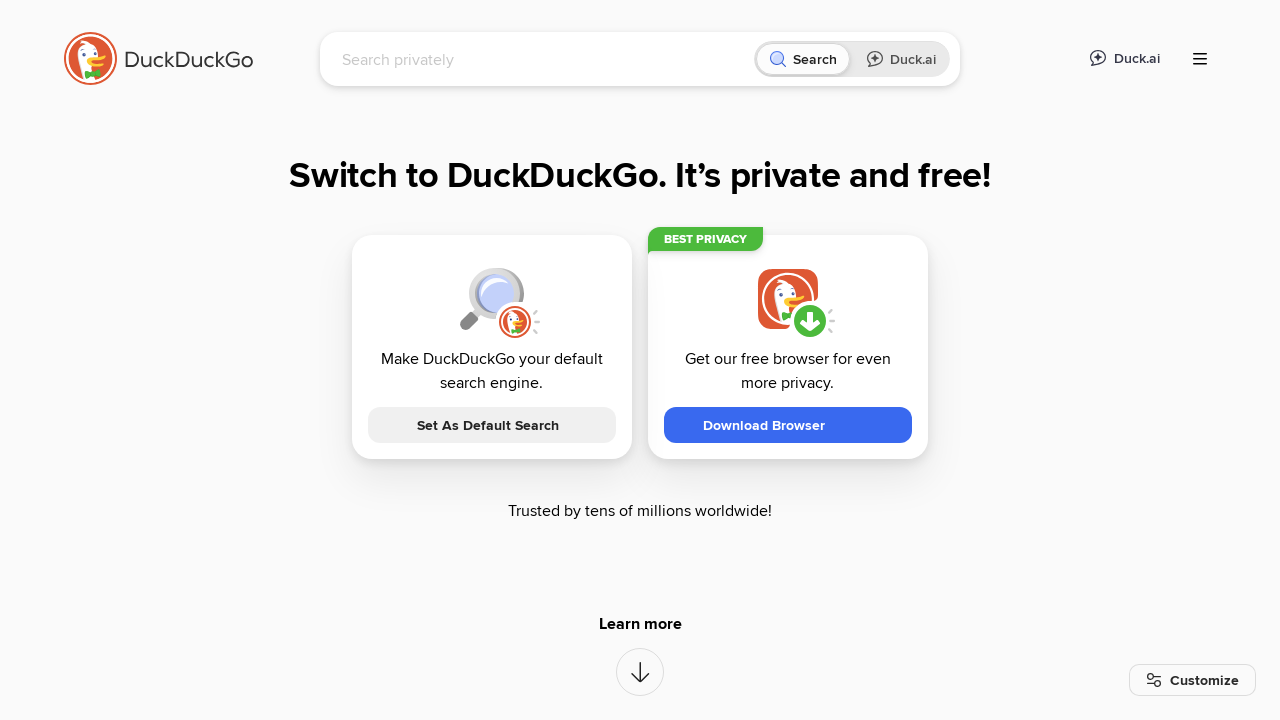

Filled search box with 'JavaStart' query on input[name='q']
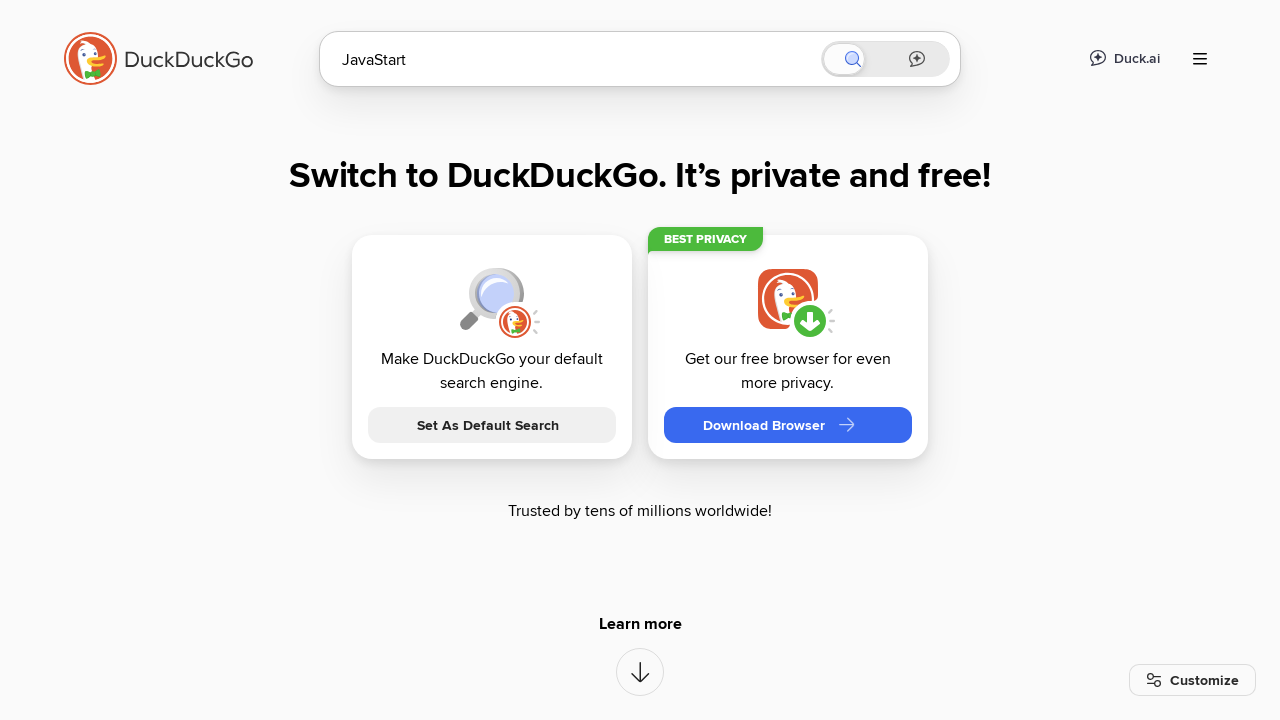

Pressed Enter to submit search form on input[name='q']
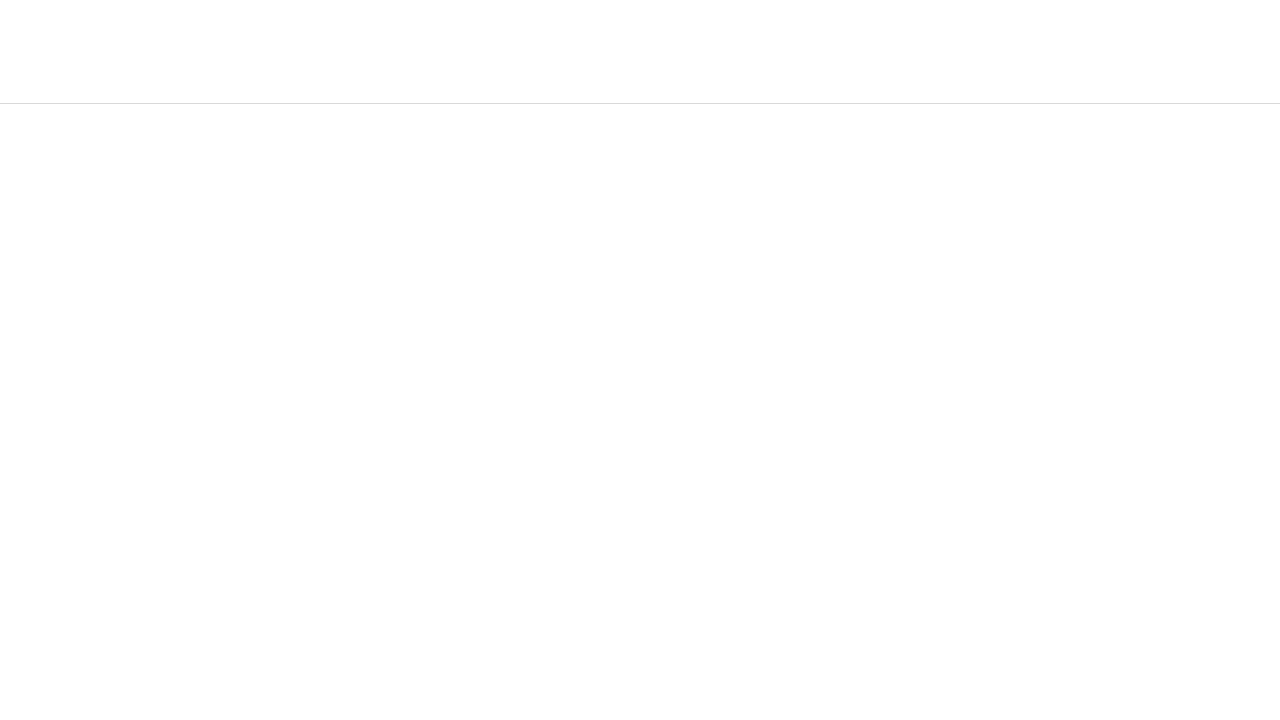

Waited for page to fully load
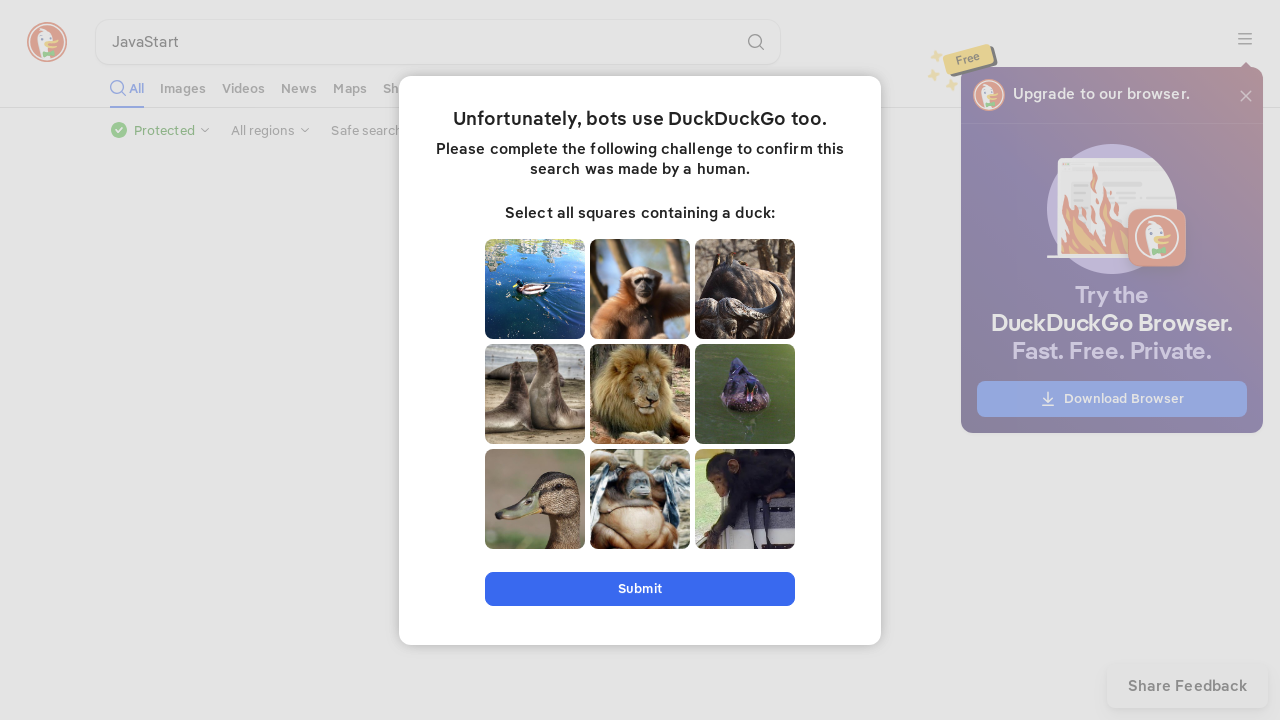

Verified page title contains 'JavaStart'
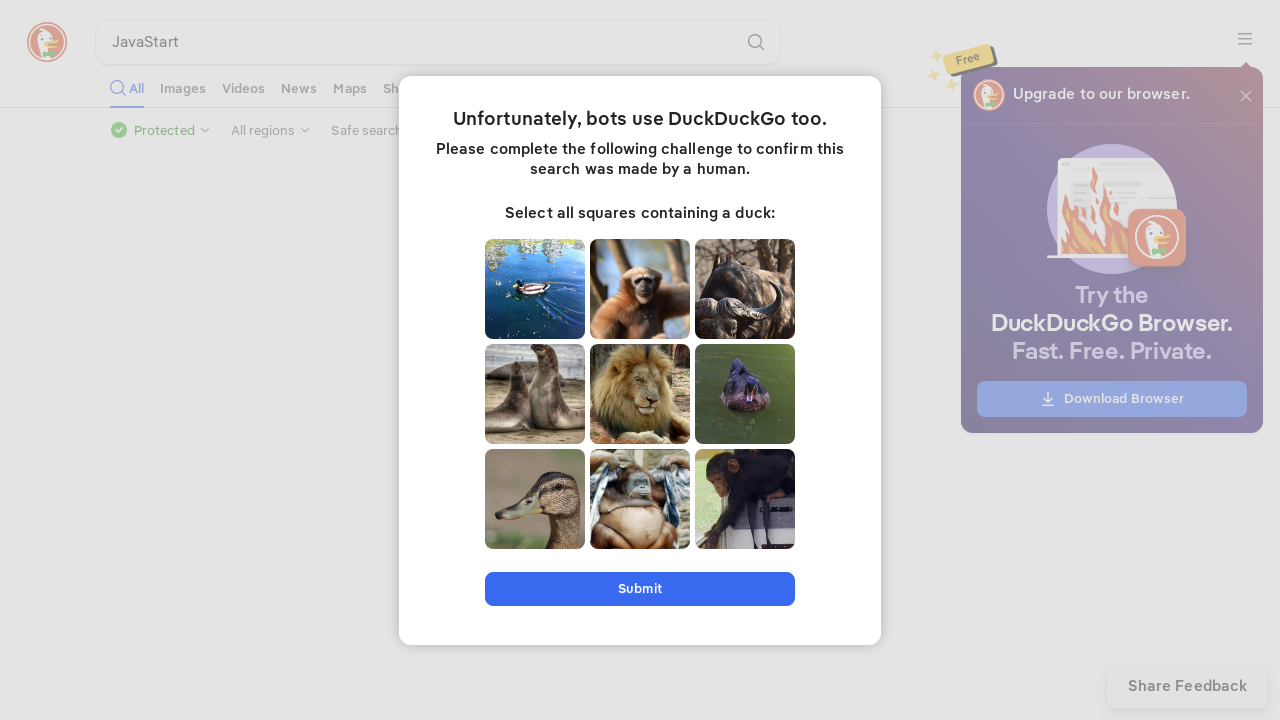

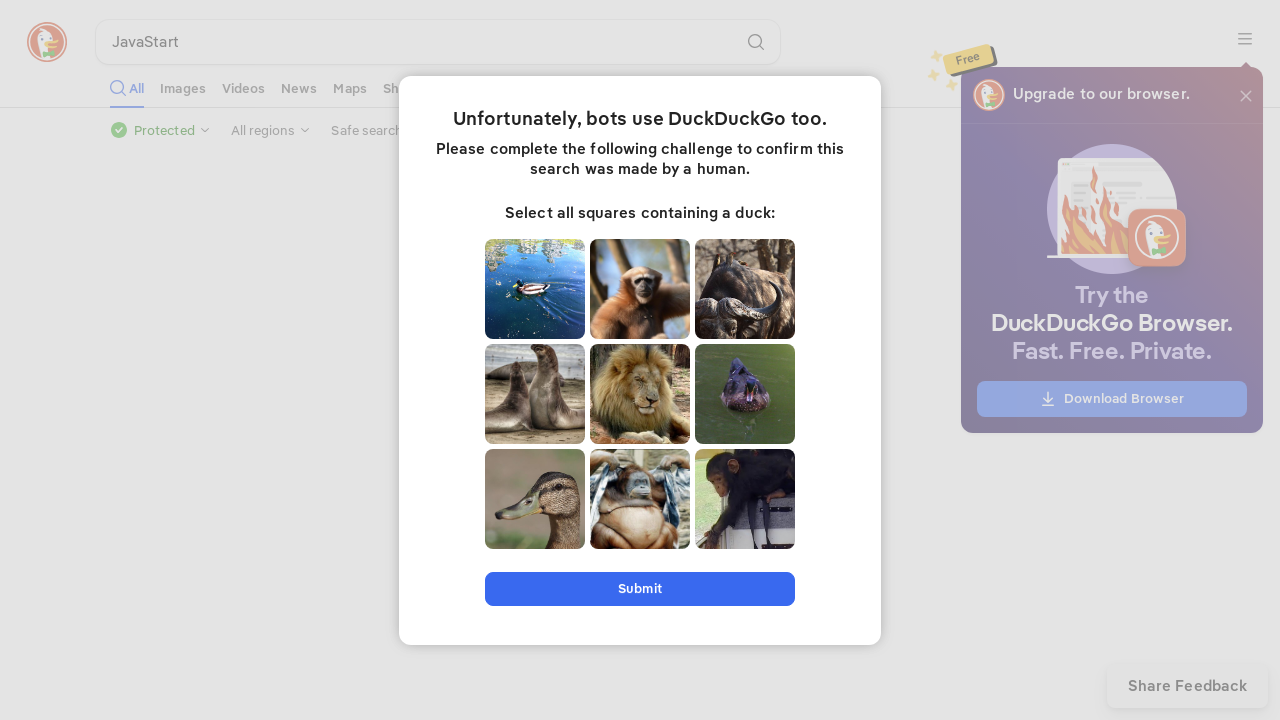